Tests dynamic dropdown/autocomplete functionality by typing a country prefix and selecting from the suggestions that appear.

Starting URL: https://codenboxautomationlab.com/practice/

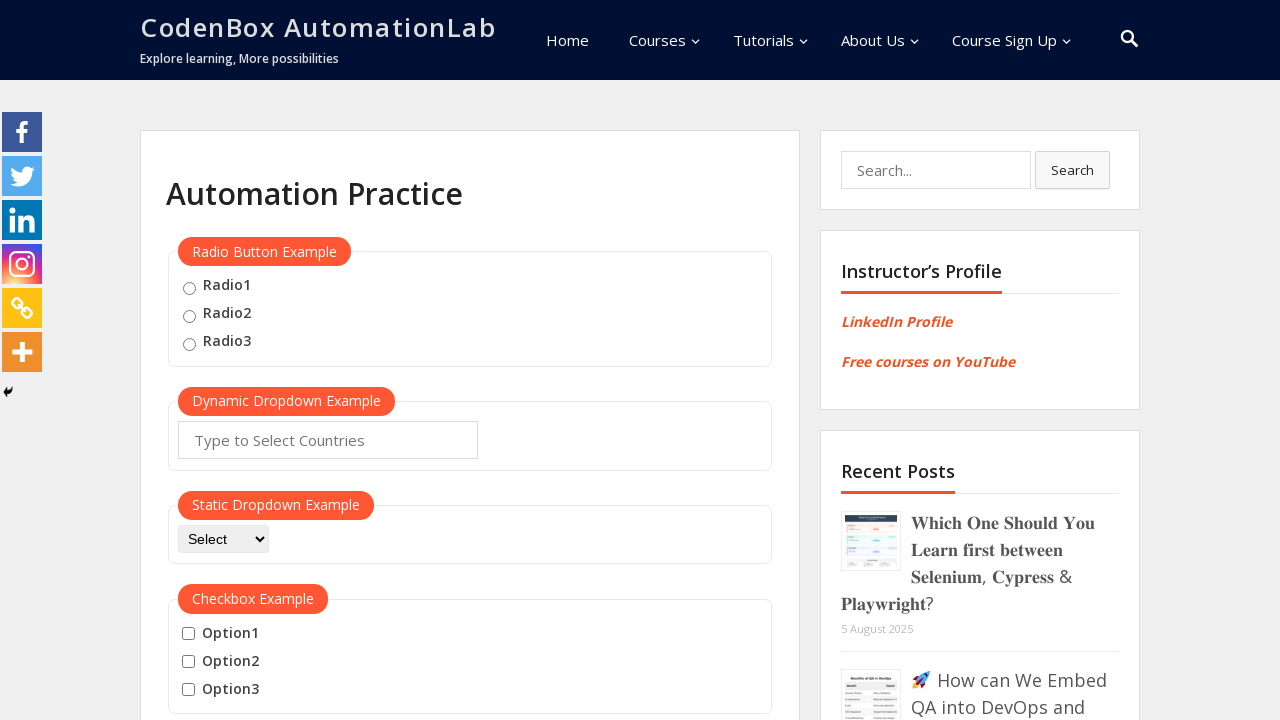

Selected random country prefix: 'In'
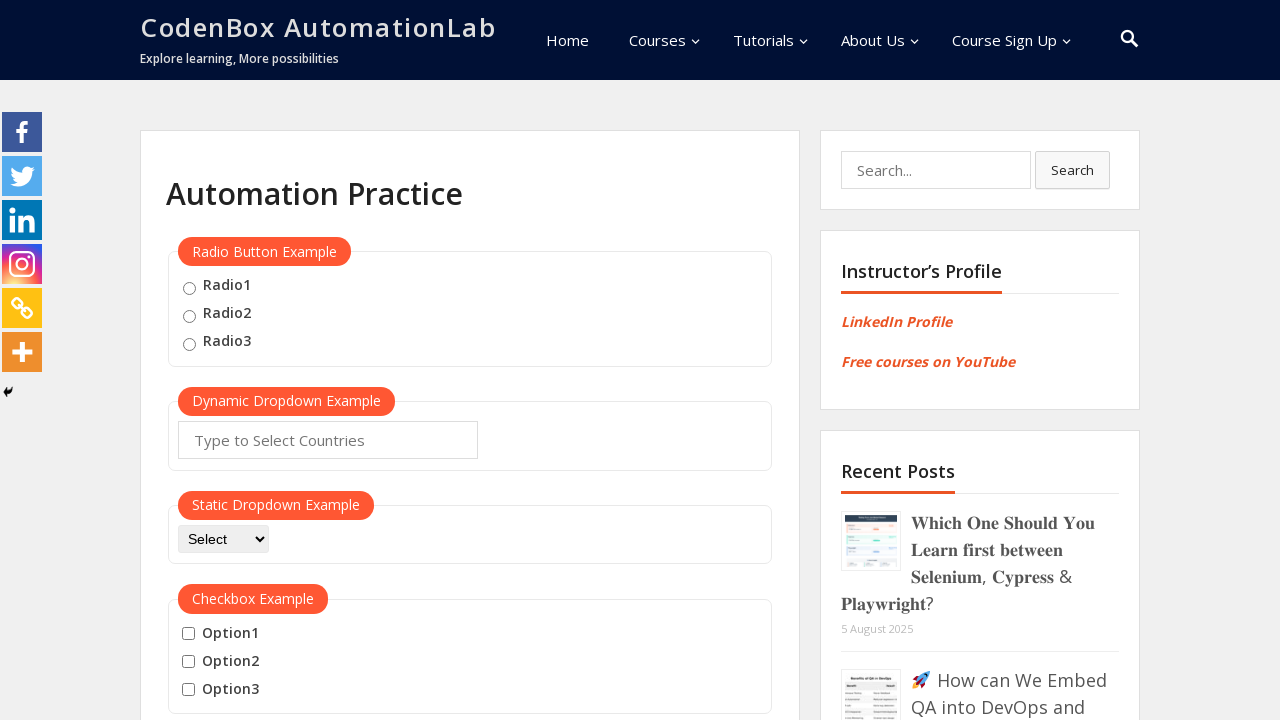

Typed 'In' into autocomplete field on #autocomplete
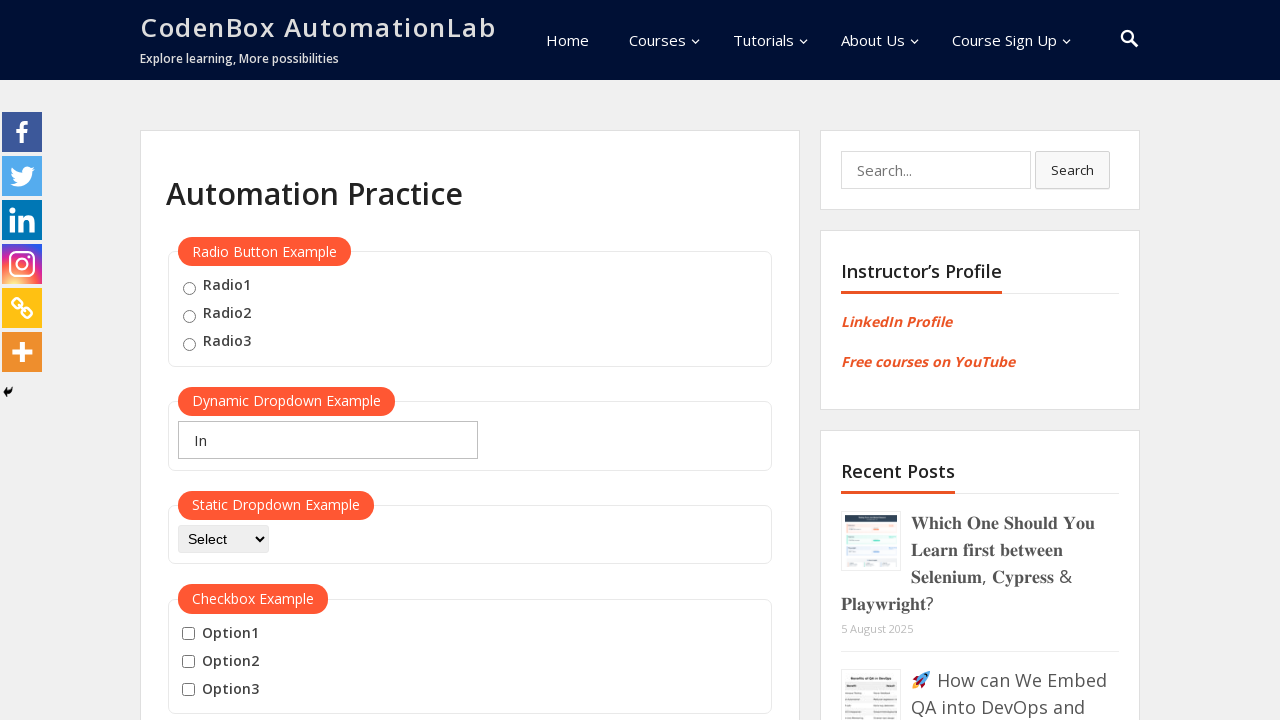

Waited for autocomplete suggestions to appear
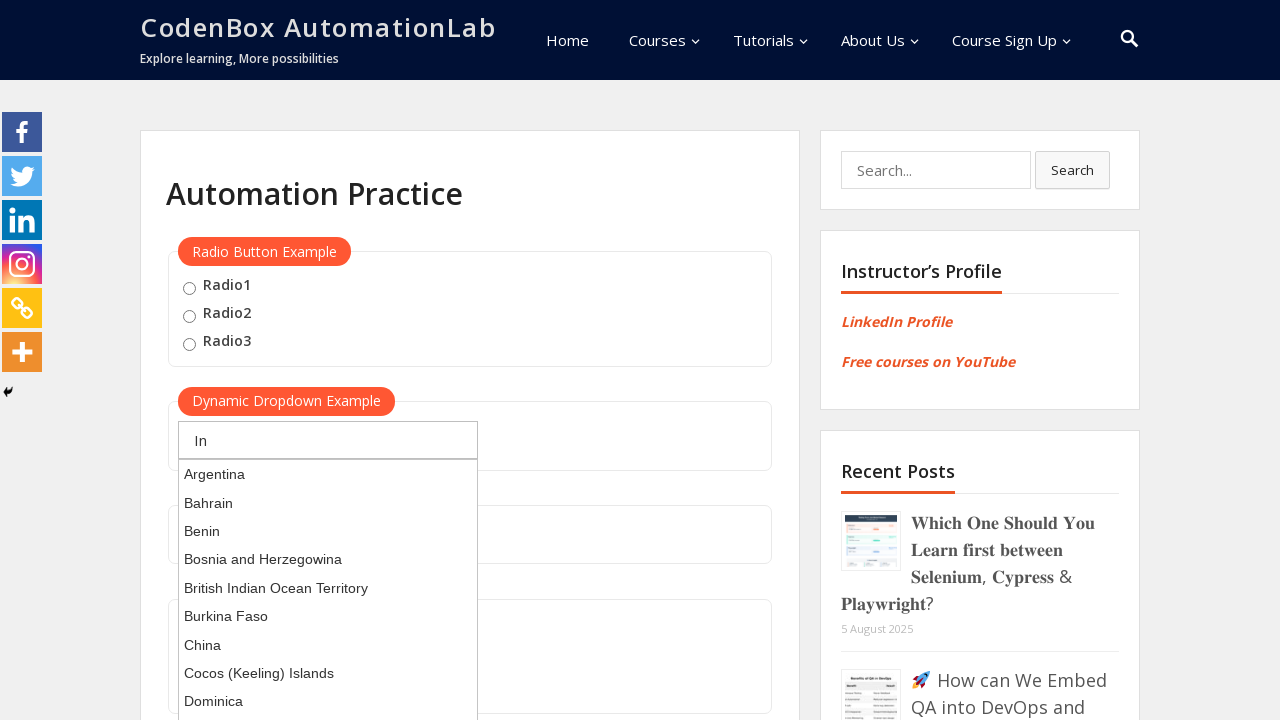

Pressed ArrowDown to navigate to first suggestion
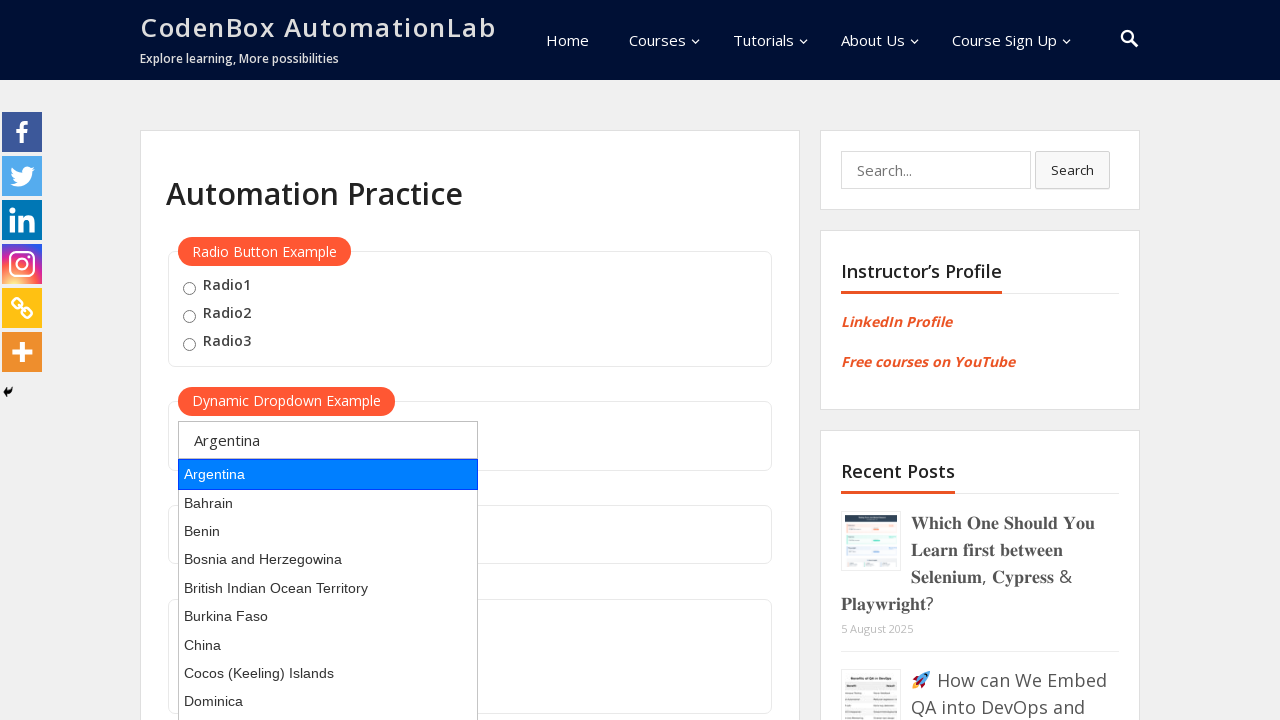

Pressed Enter to select the first suggestion
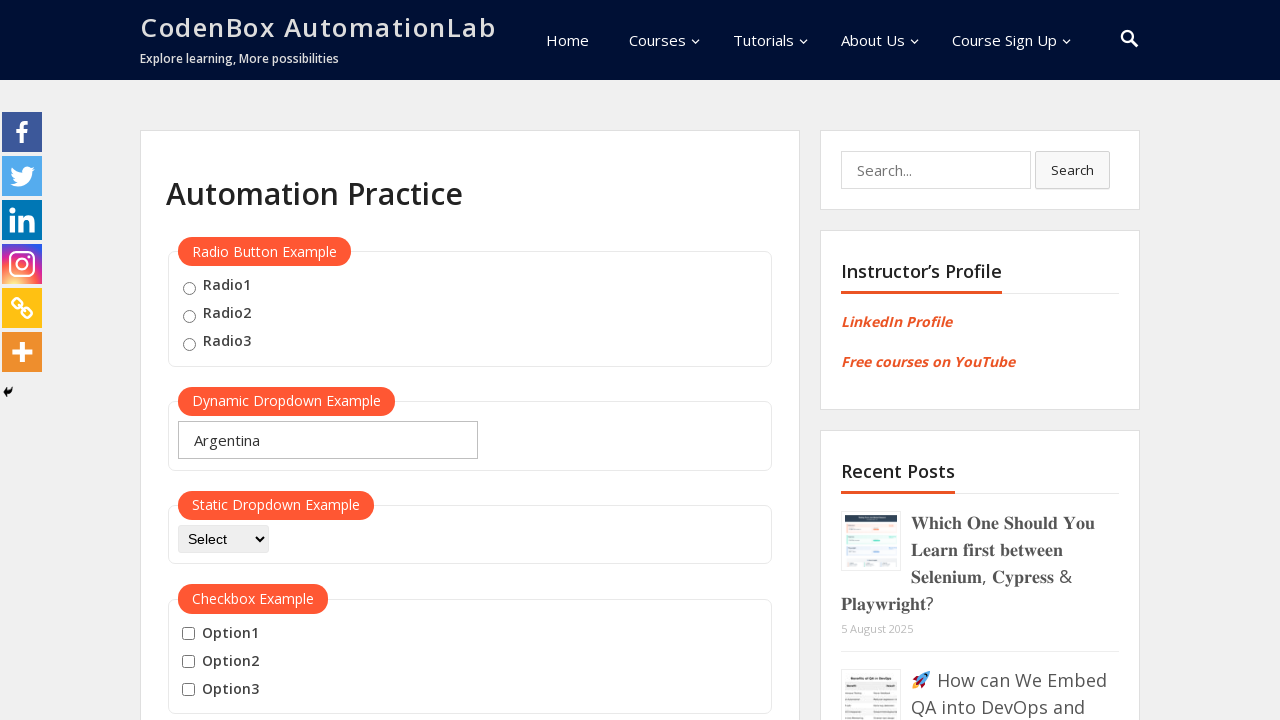

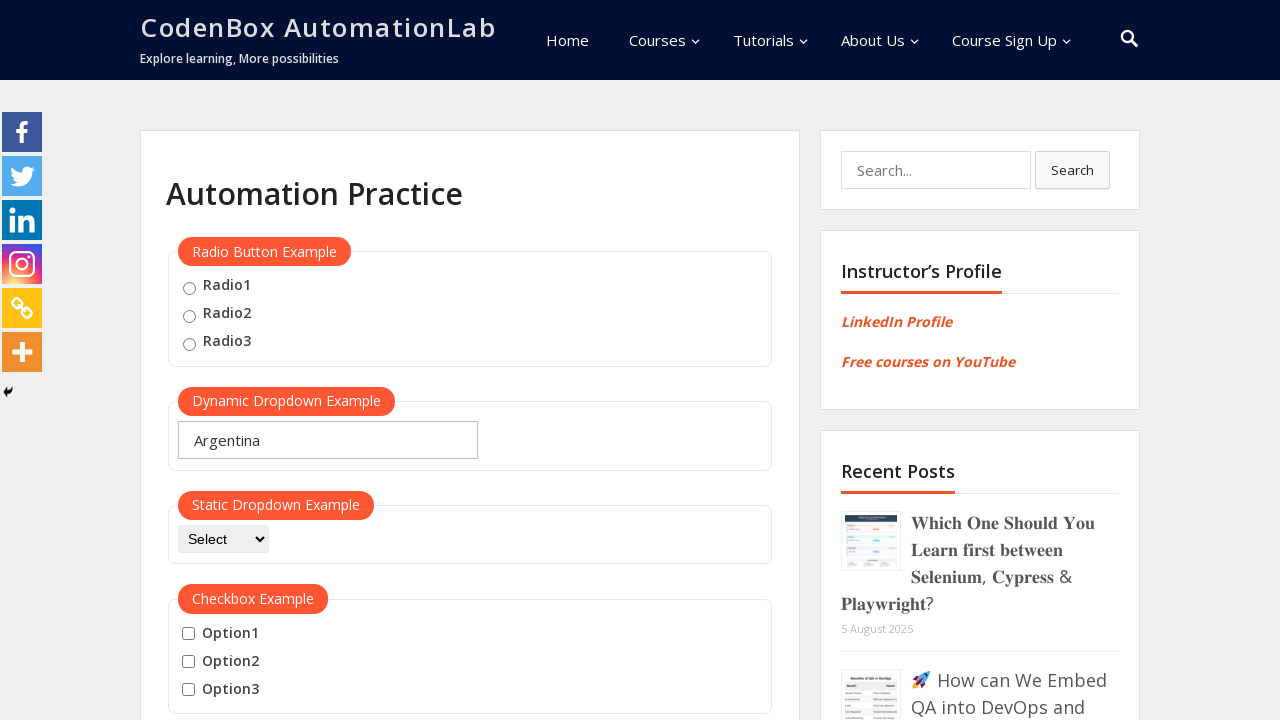